Tests adding jQuery Growl notifications to a page by injecting jQuery and jQuery Growl libraries via JavaScript execution, then displaying various notification messages (default, error, notice, warning).

Starting URL: http://the-internet.herokuapp.com

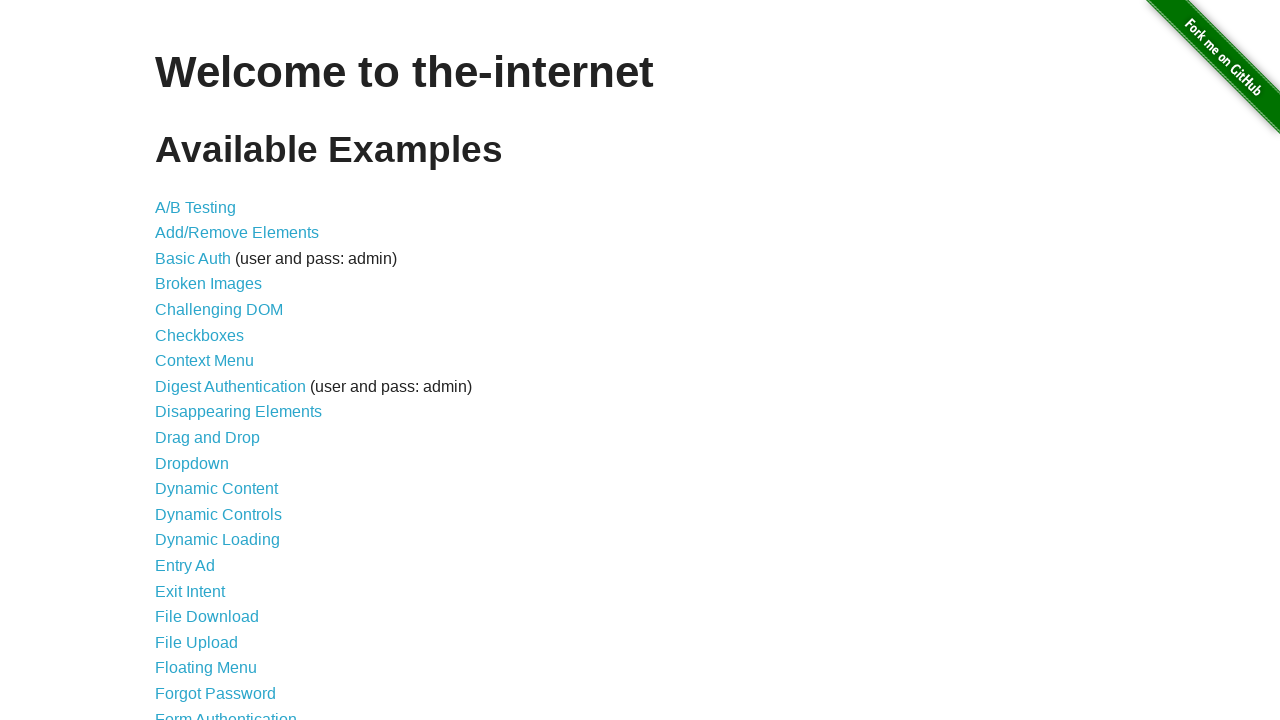

Injected jQuery library into page
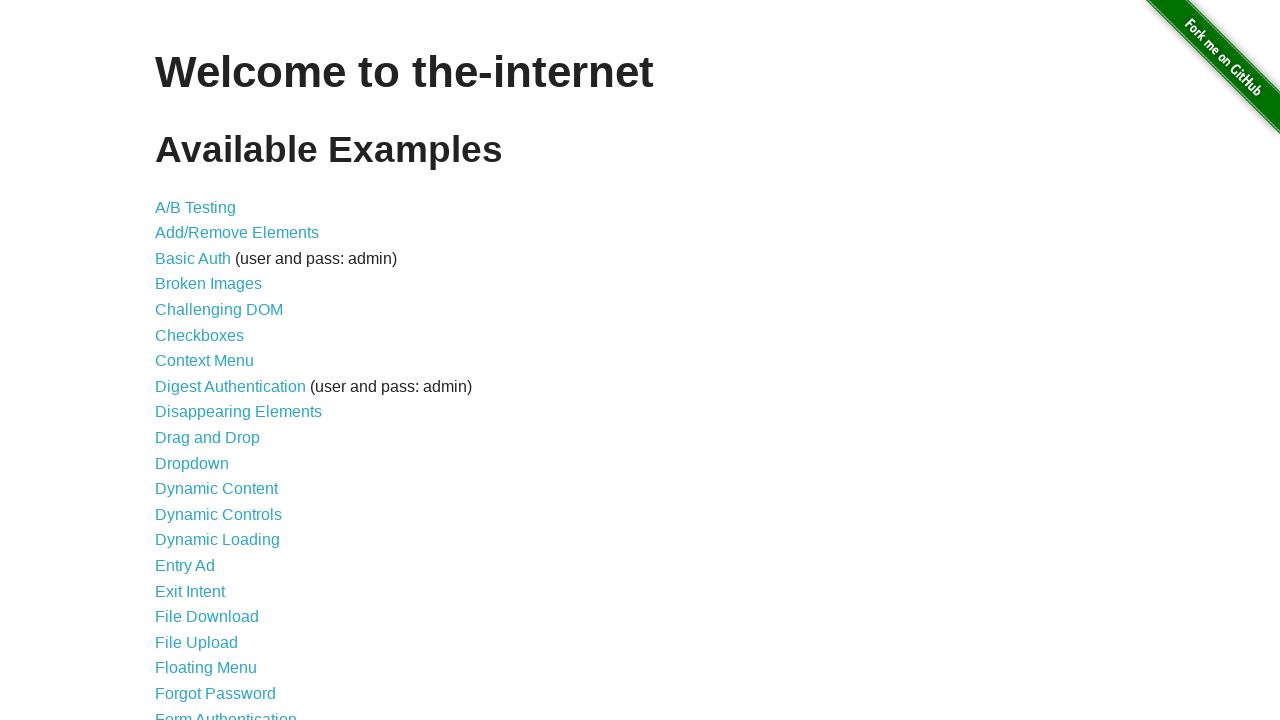

jQuery library loaded successfully
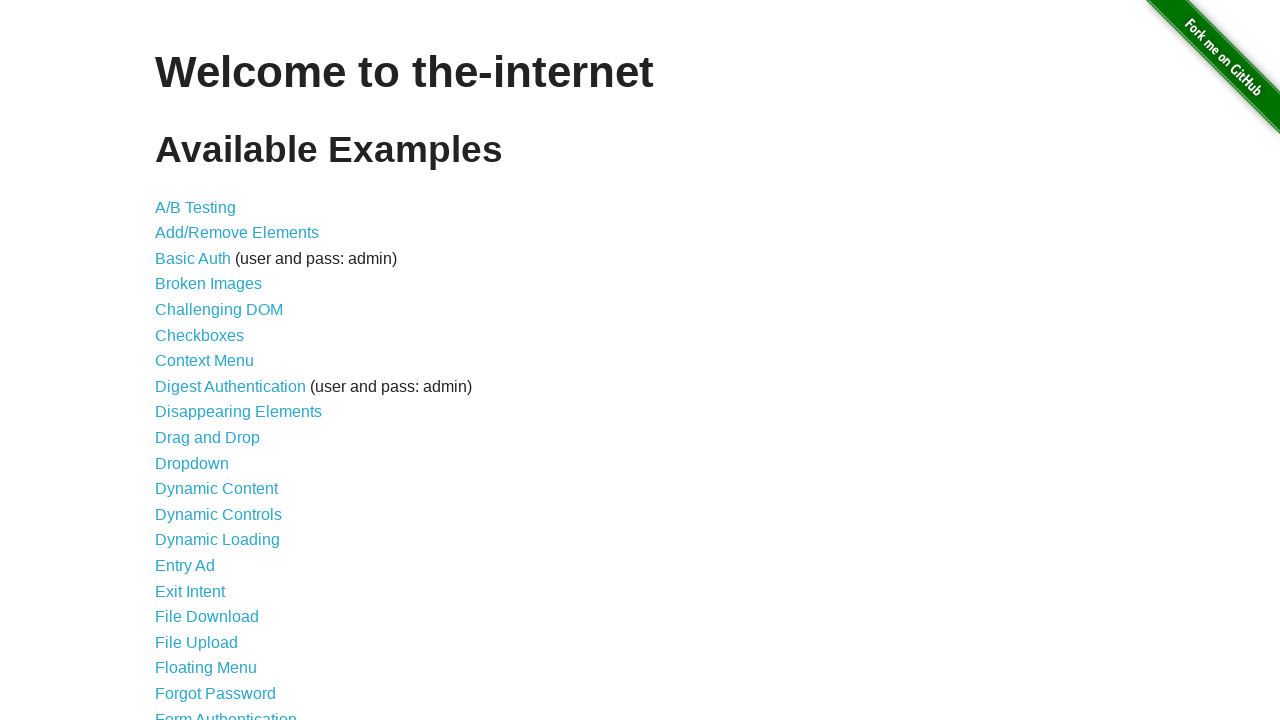

Injected jQuery Growl library into page
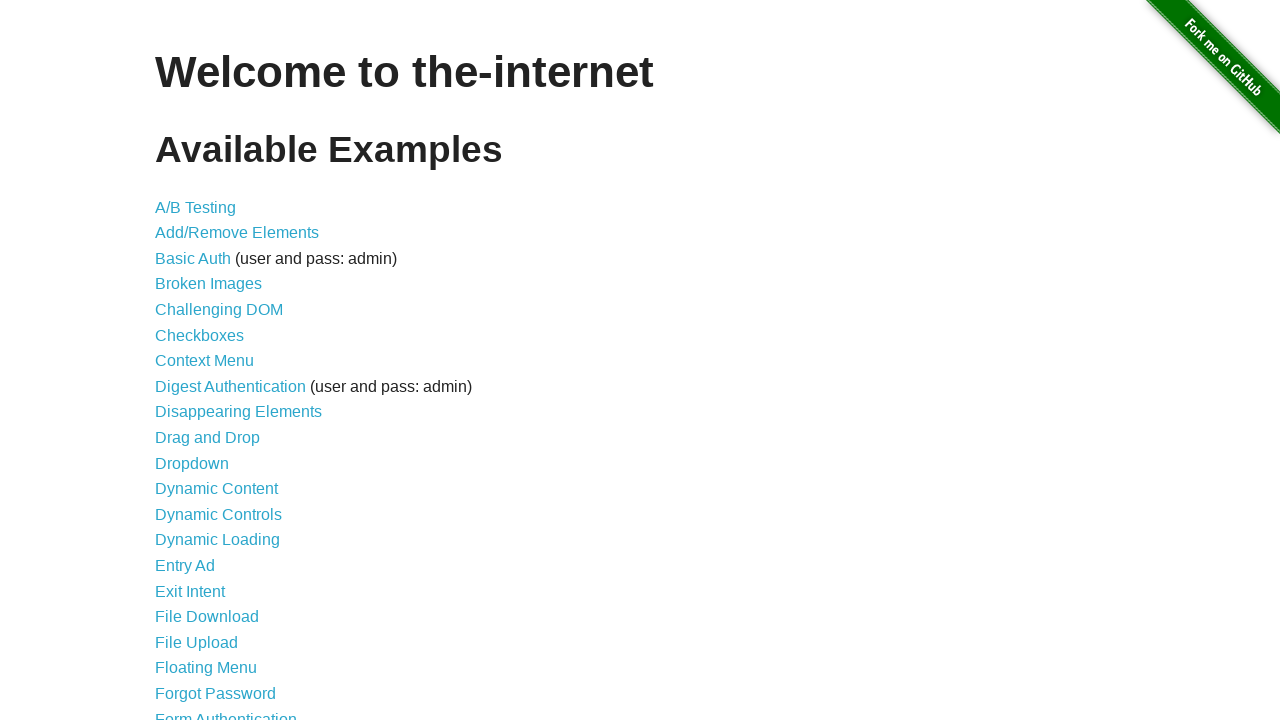

Added jQuery Growl stylesheet to page
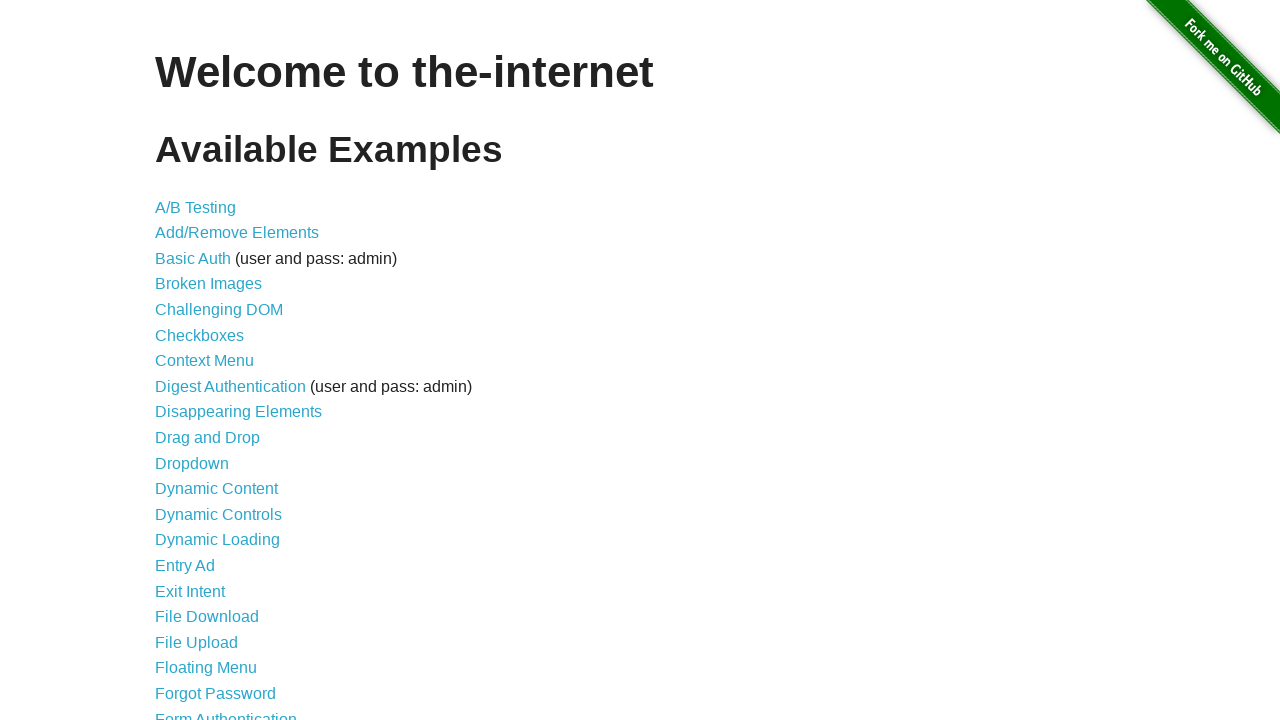

jQuery Growl library loaded and ready
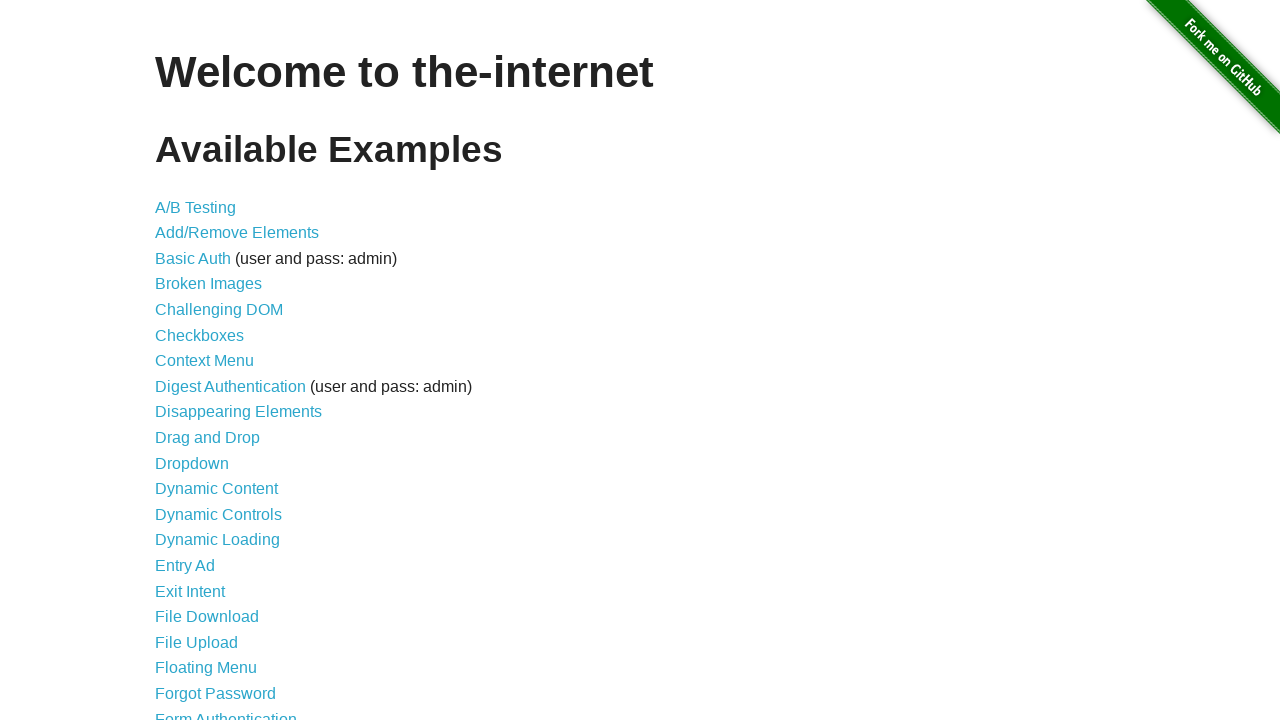

Displayed default growl notification
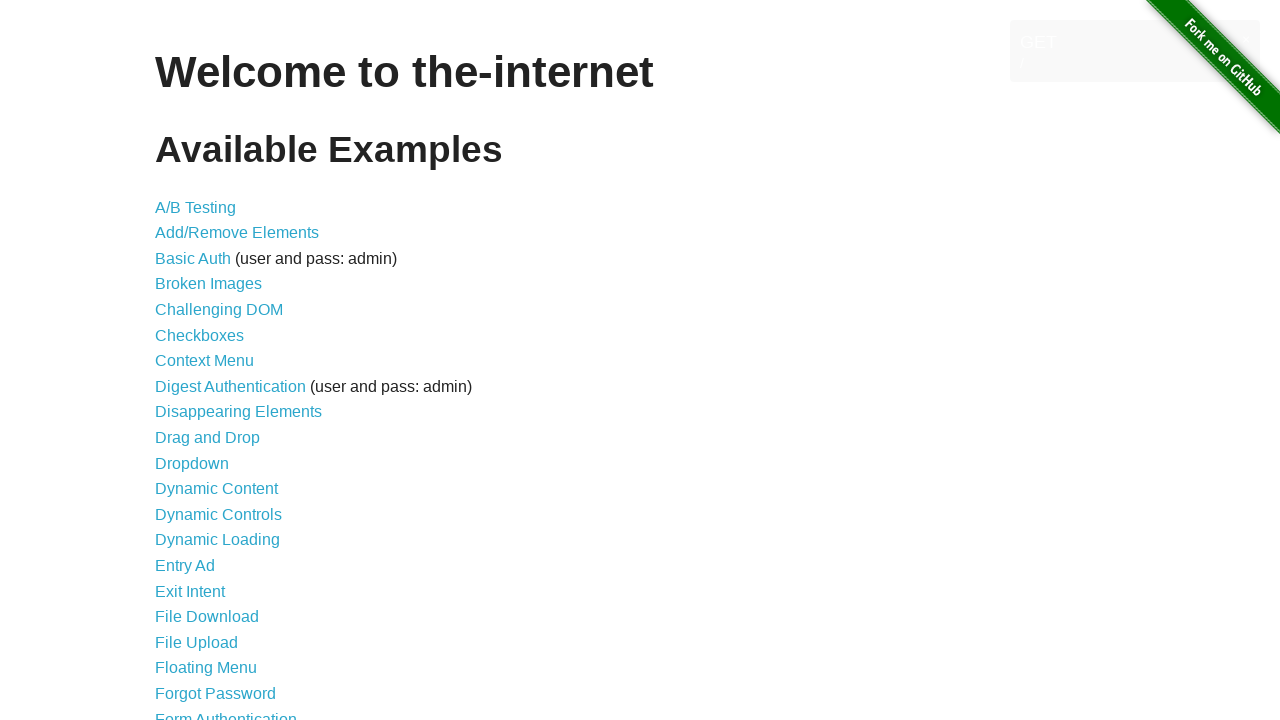

Displayed error growl notification
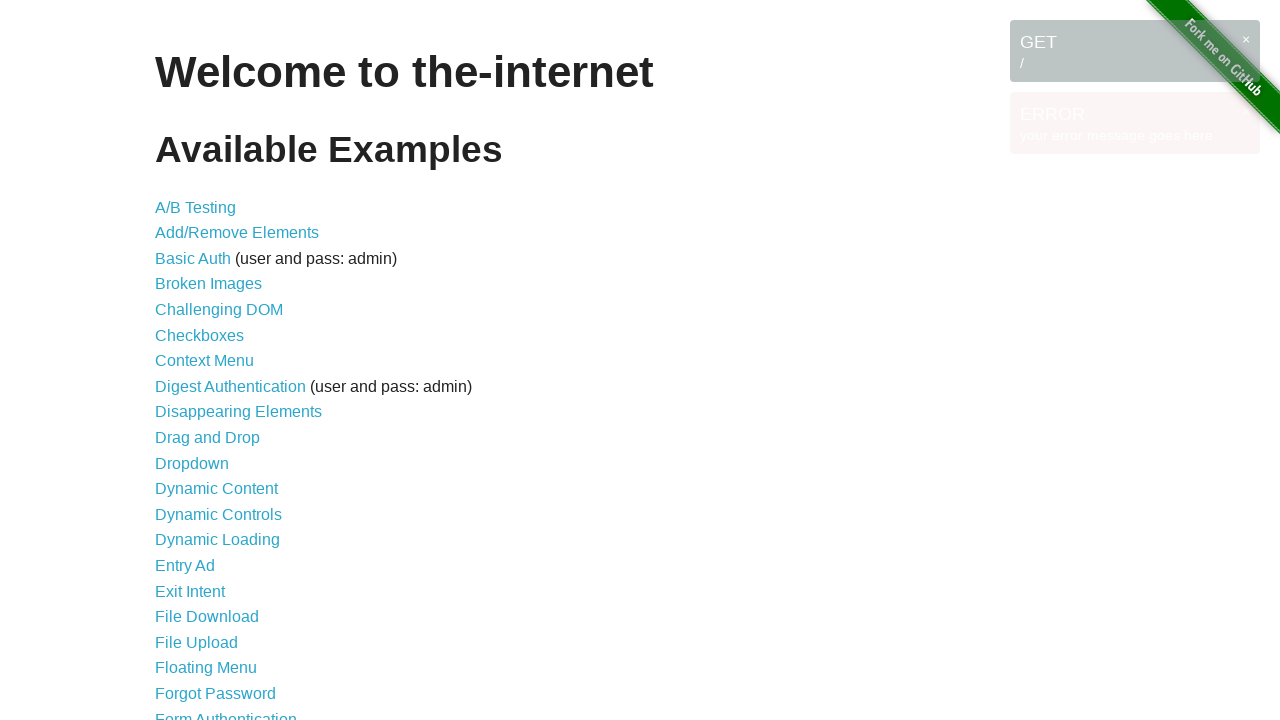

Displayed notice growl notification
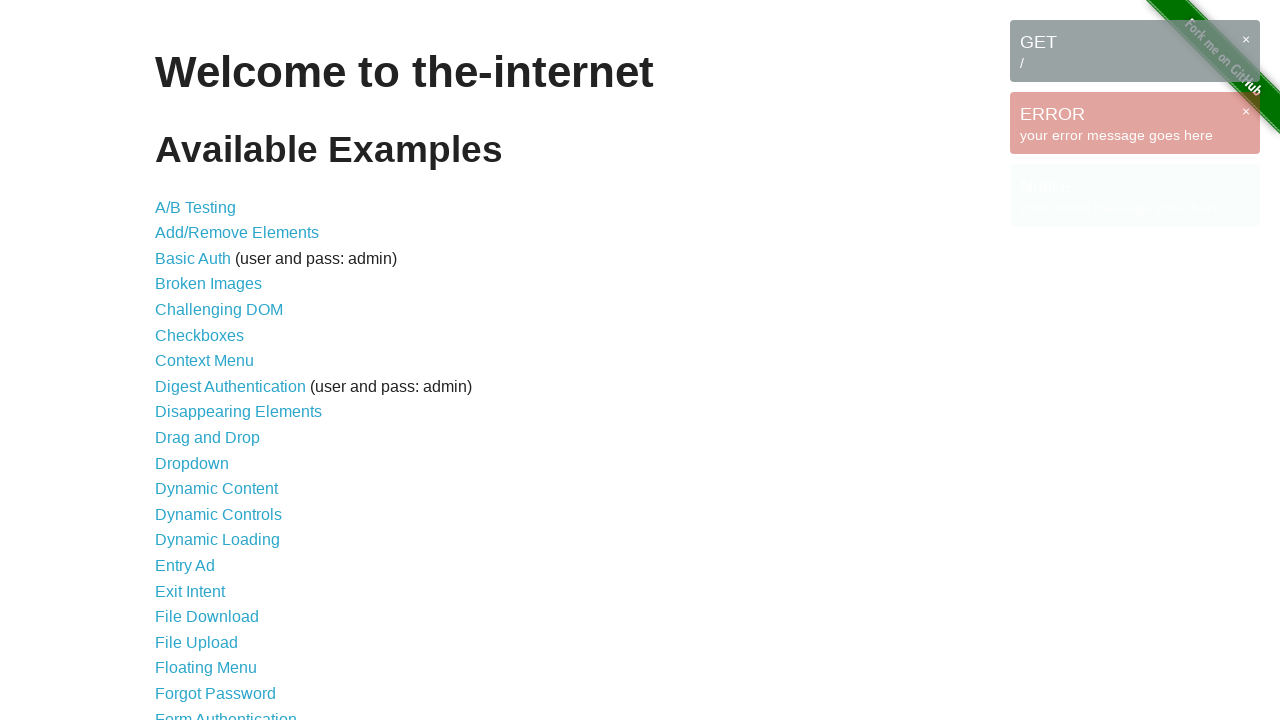

Displayed warning growl notification
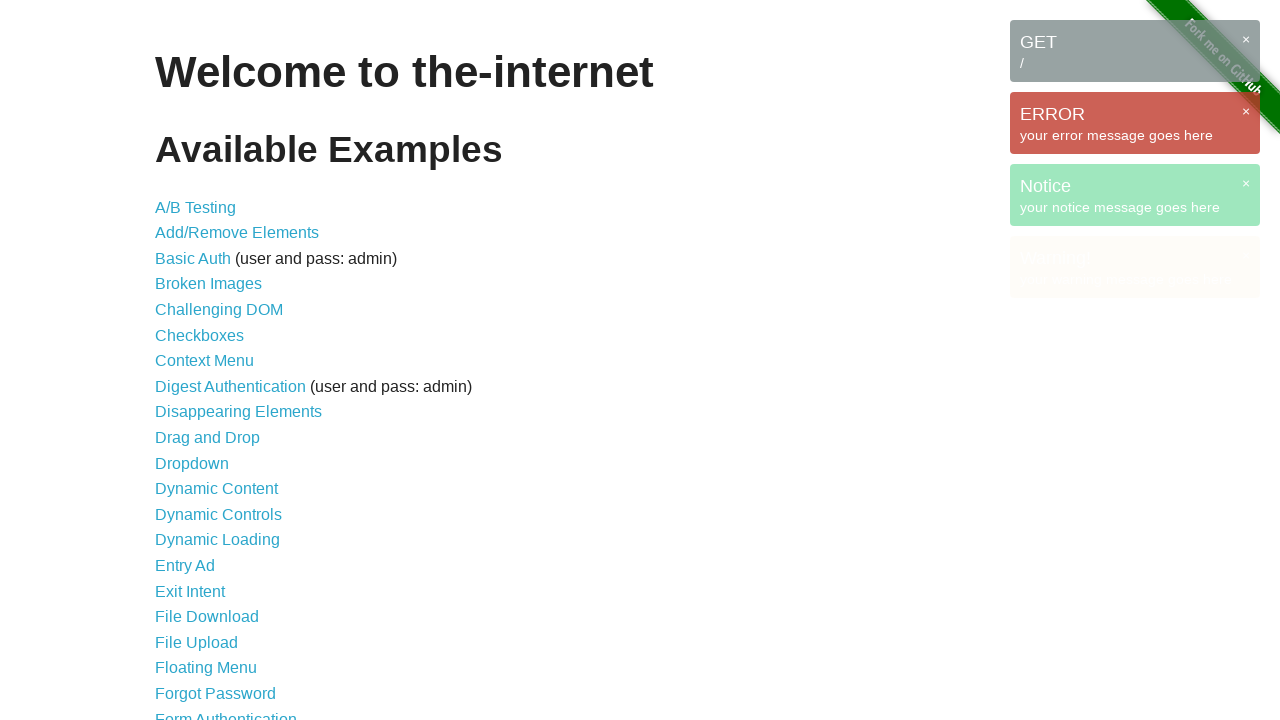

All growl notification messages visible on page
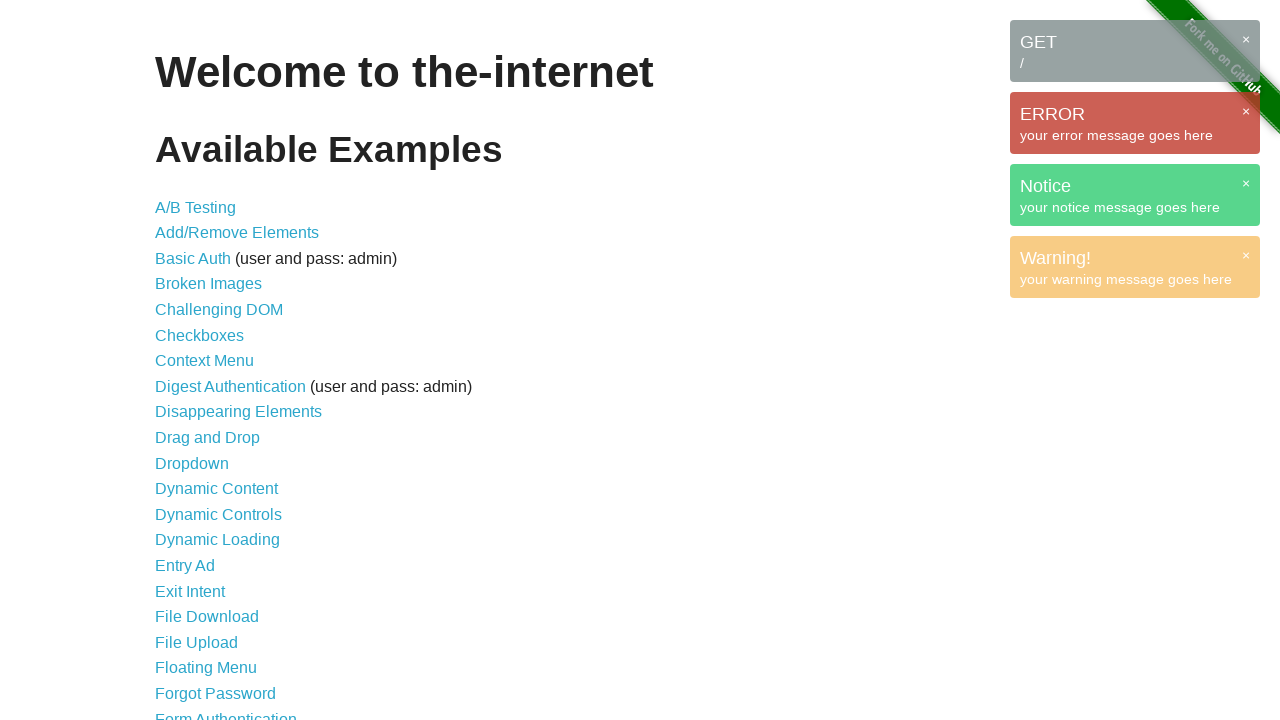

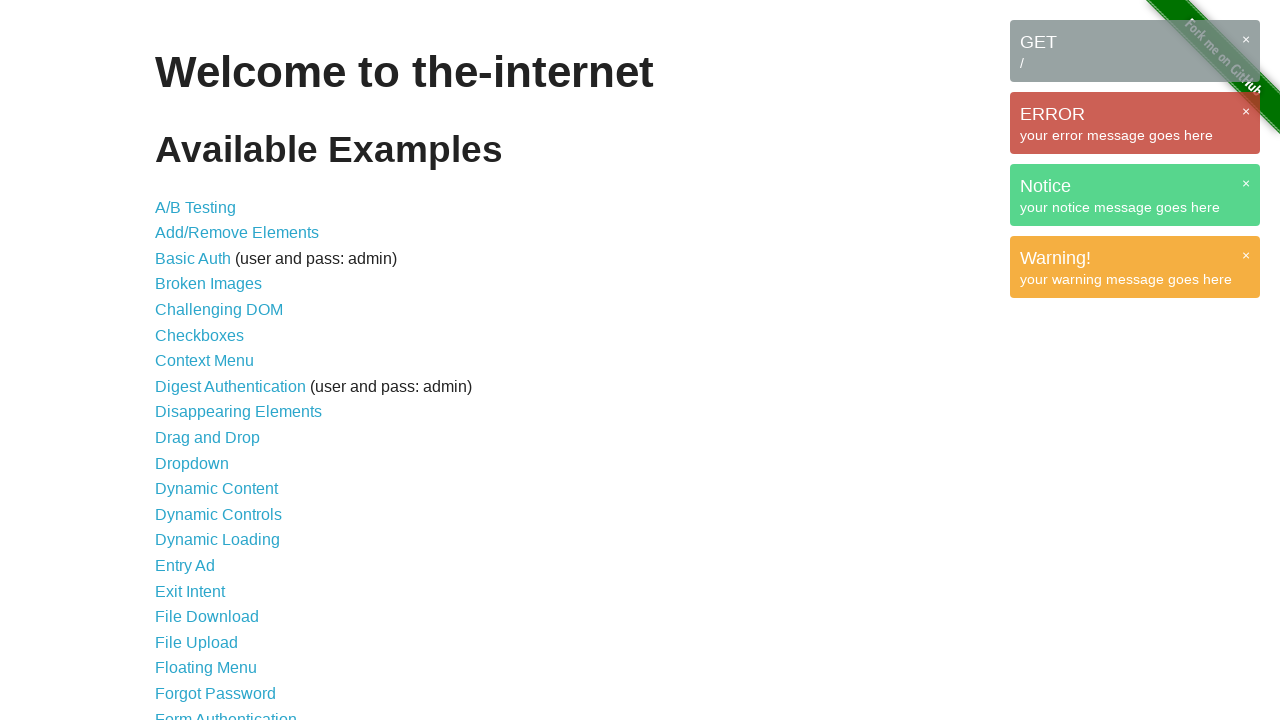